Tests JavaScript alert handling by clicking a button that triggers an alert, accepting the alert, and verifying the result message

Starting URL: https://testcenter.techproeducation.com/index.php?page=javascript-alerts

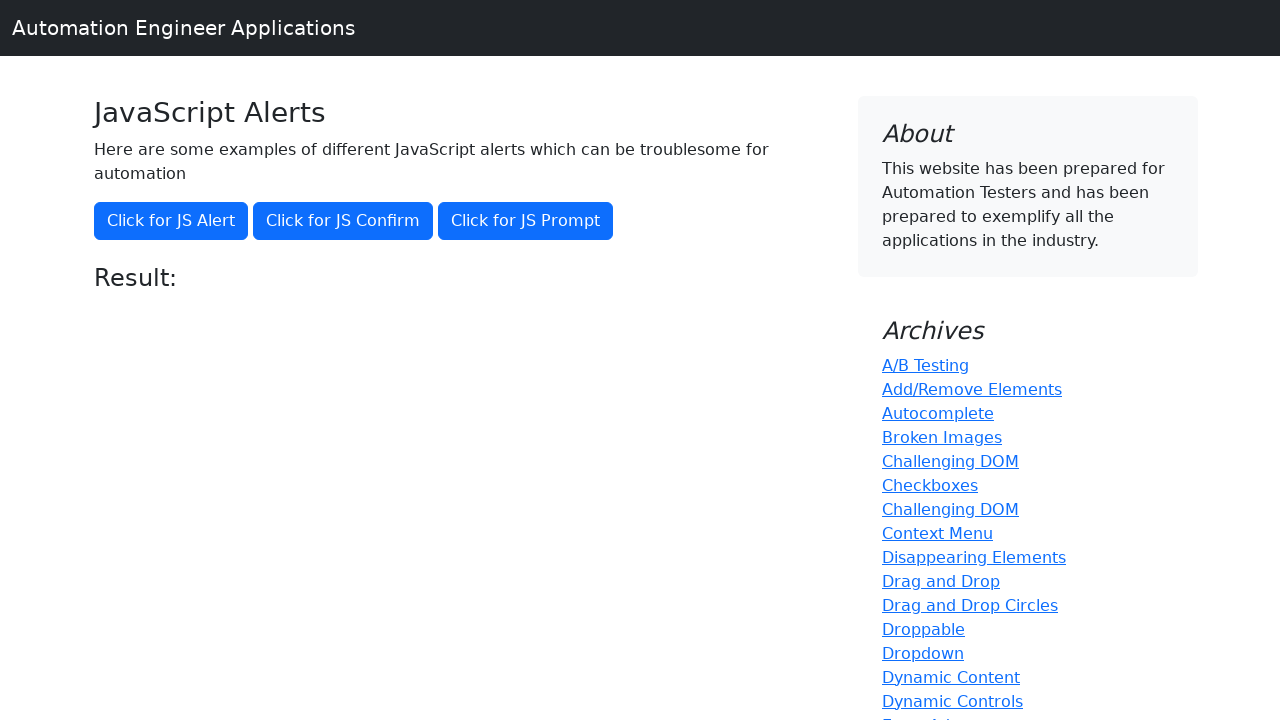

Clicked button to trigger JavaScript alert at (171, 221) on xpath=//button[text()='Click for JS Alert']
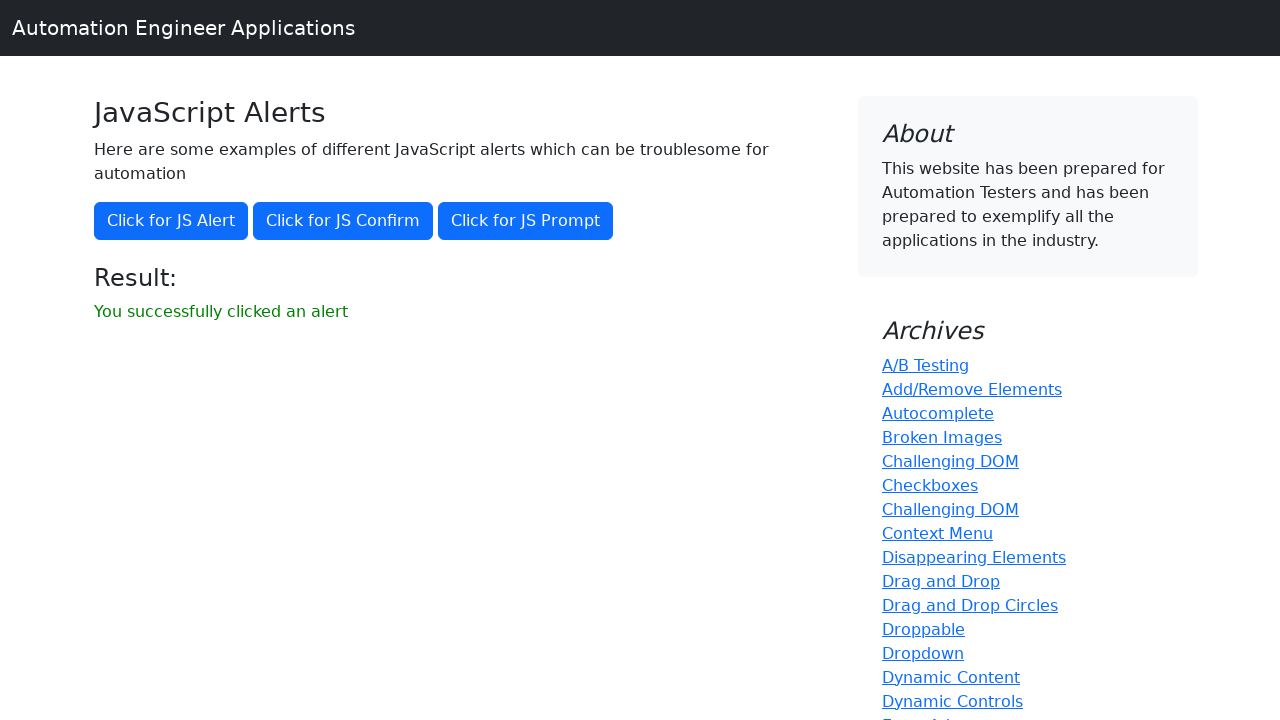

Set up dialog handler to accept alert
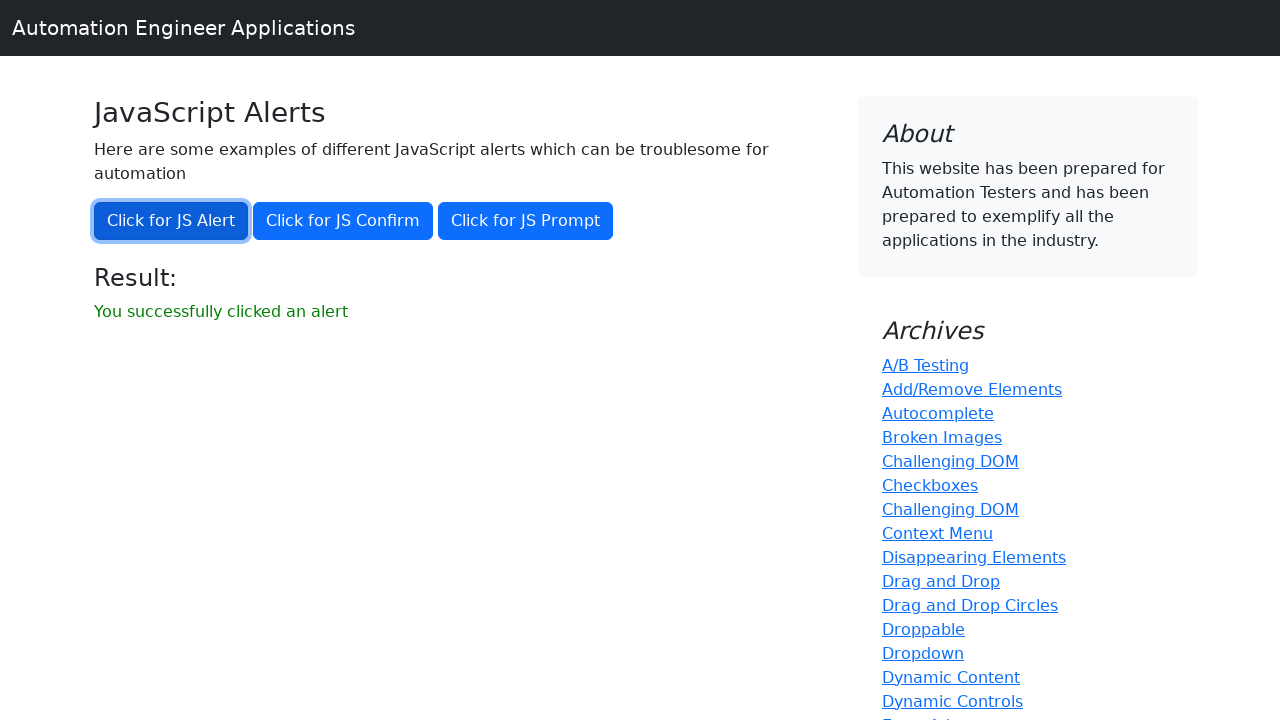

Result message element loaded after accepting alert
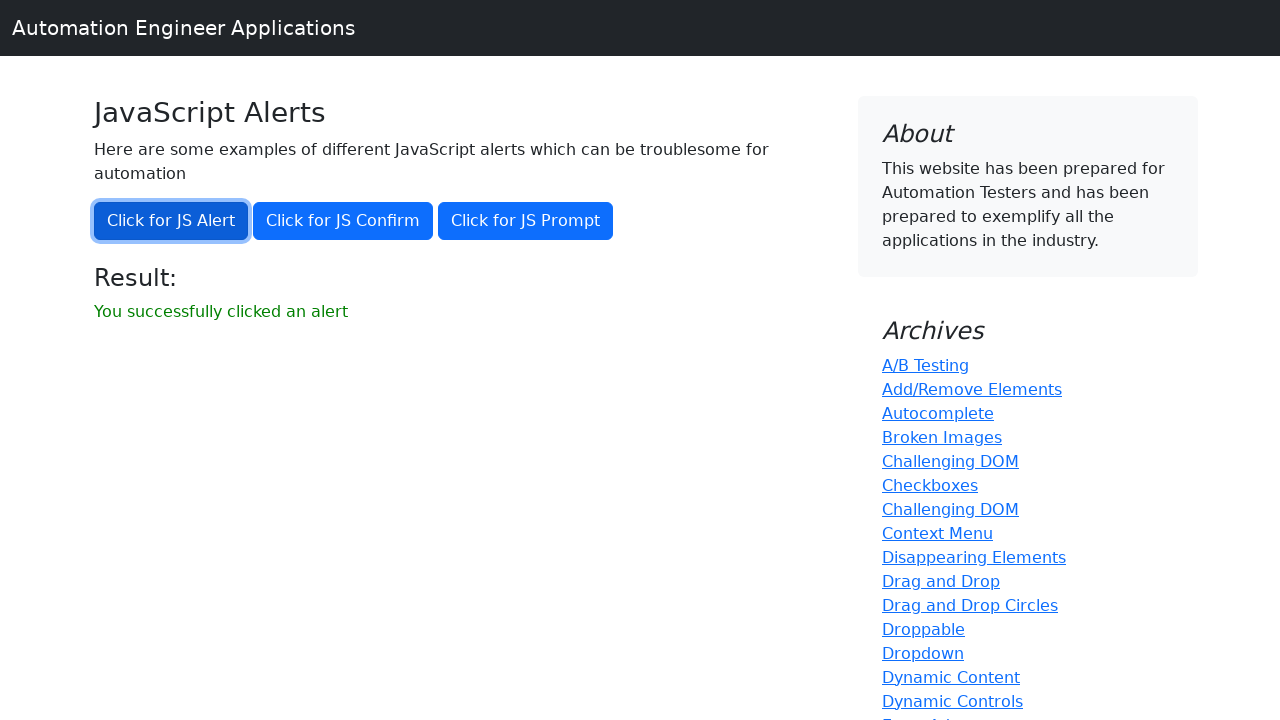

Retrieved result message text
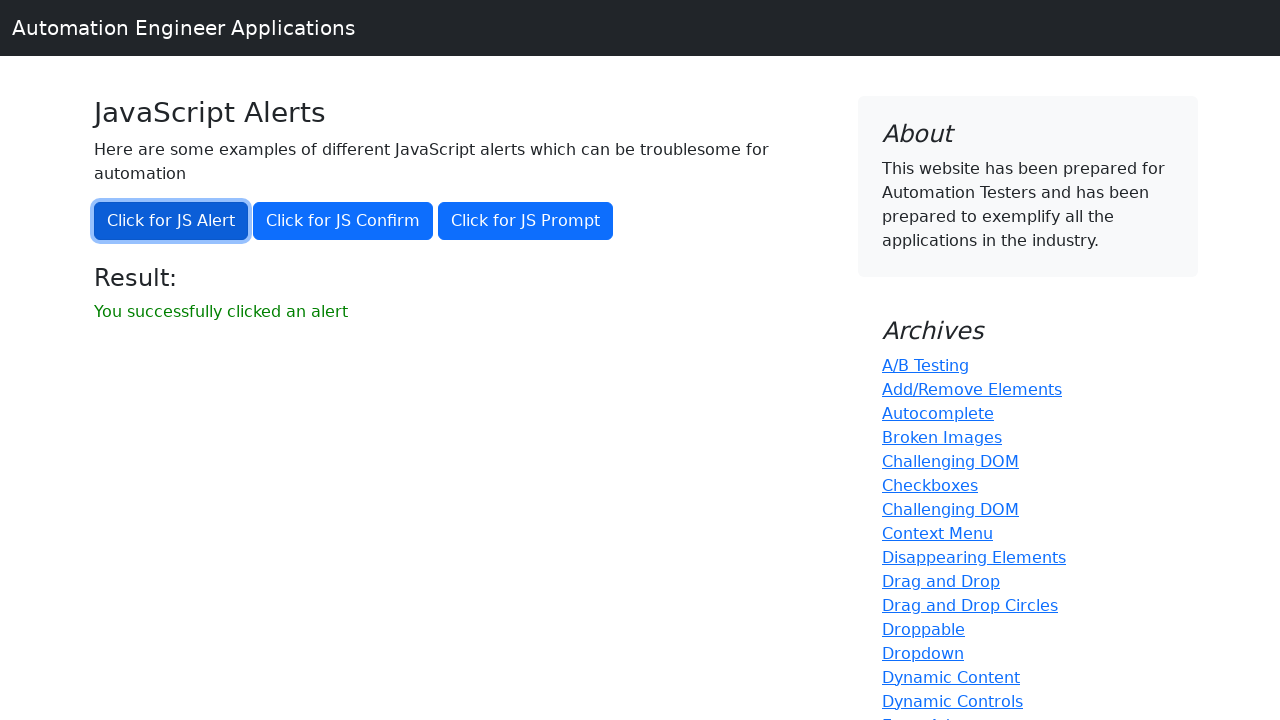

Verified result message: 'You successfully clicked an alert'
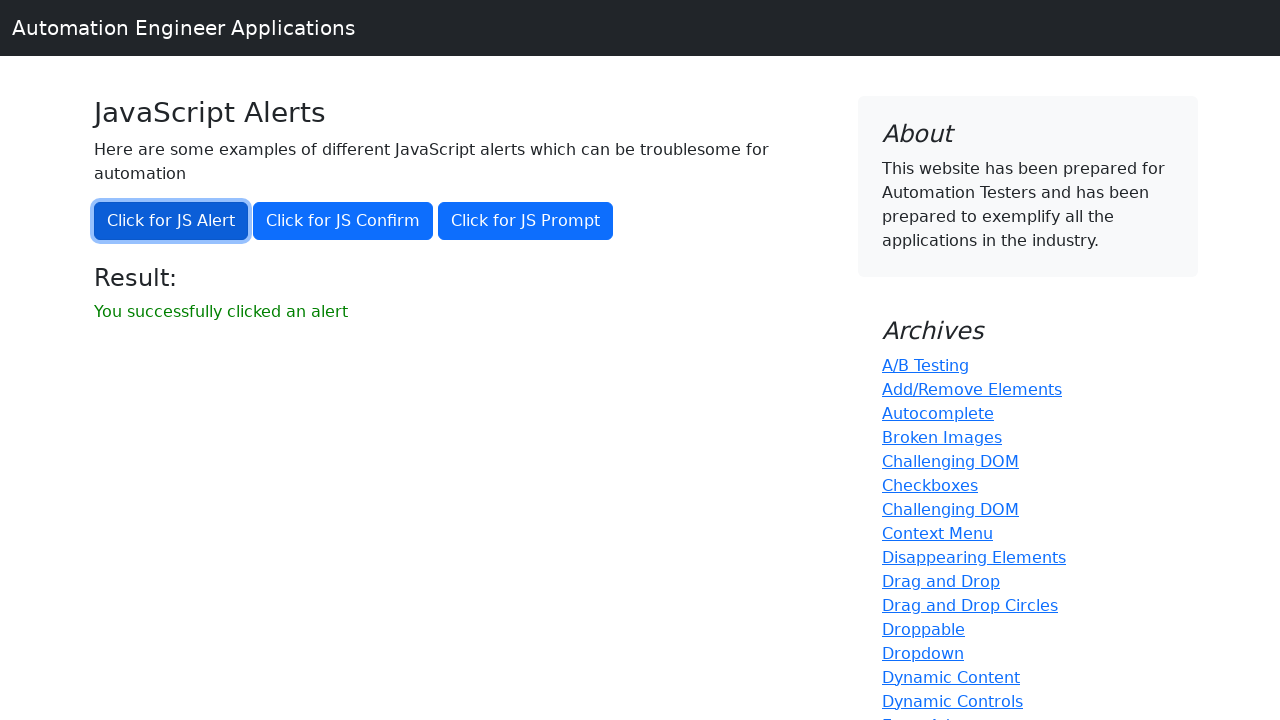

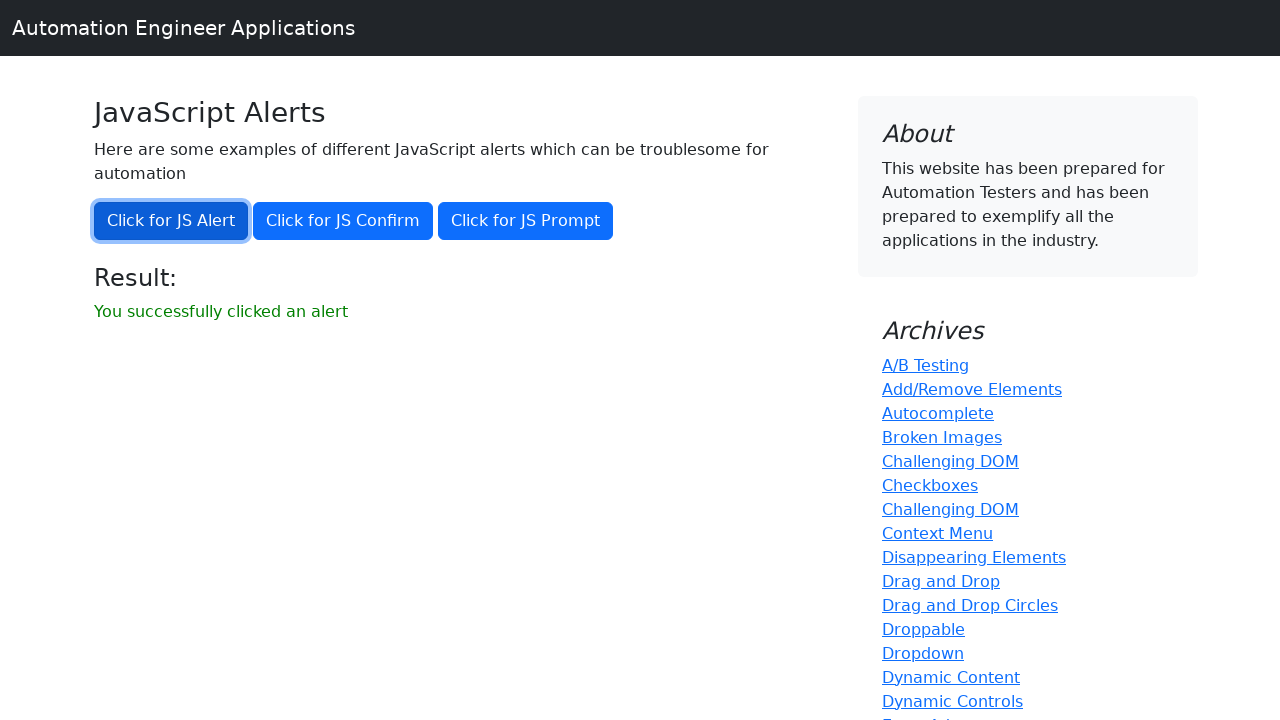